Tests adding jQuery Growl notifications to a webpage by injecting jQuery, jQuery Growl script and CSS, then displaying a notification message on the page.

Starting URL: http://the-internet.herokuapp.com

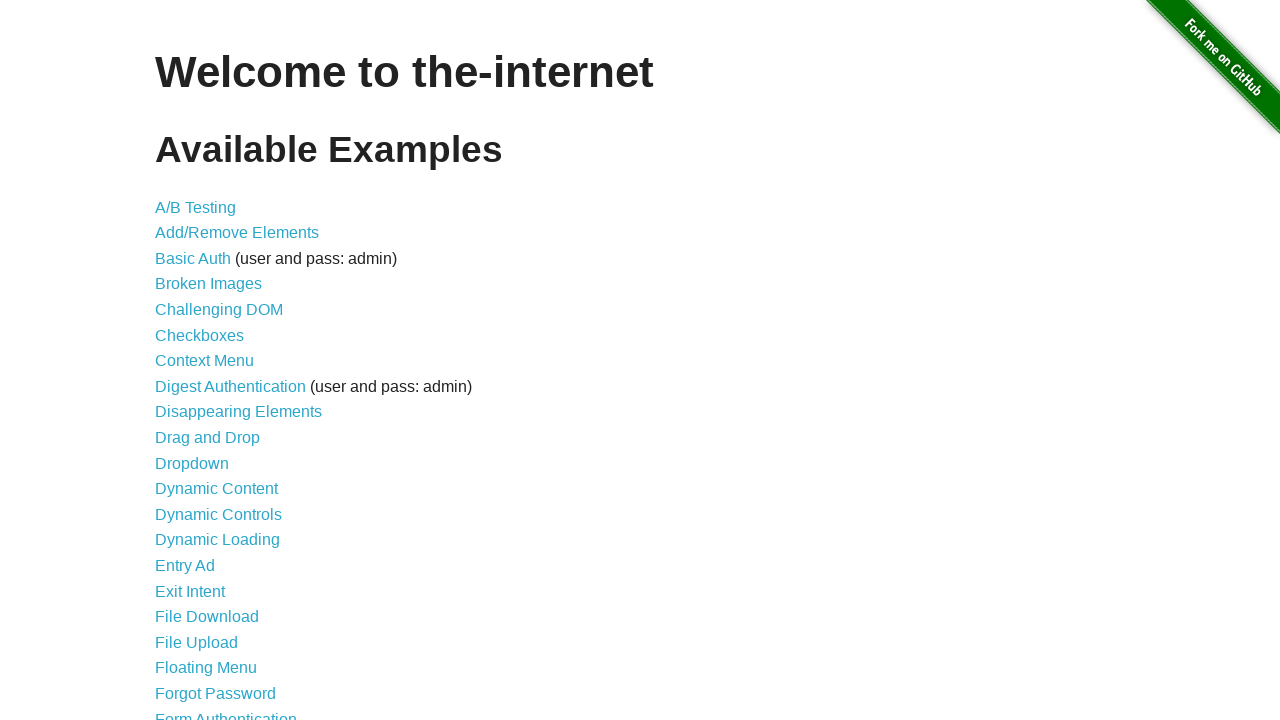

Injected jQuery library into page if not already present
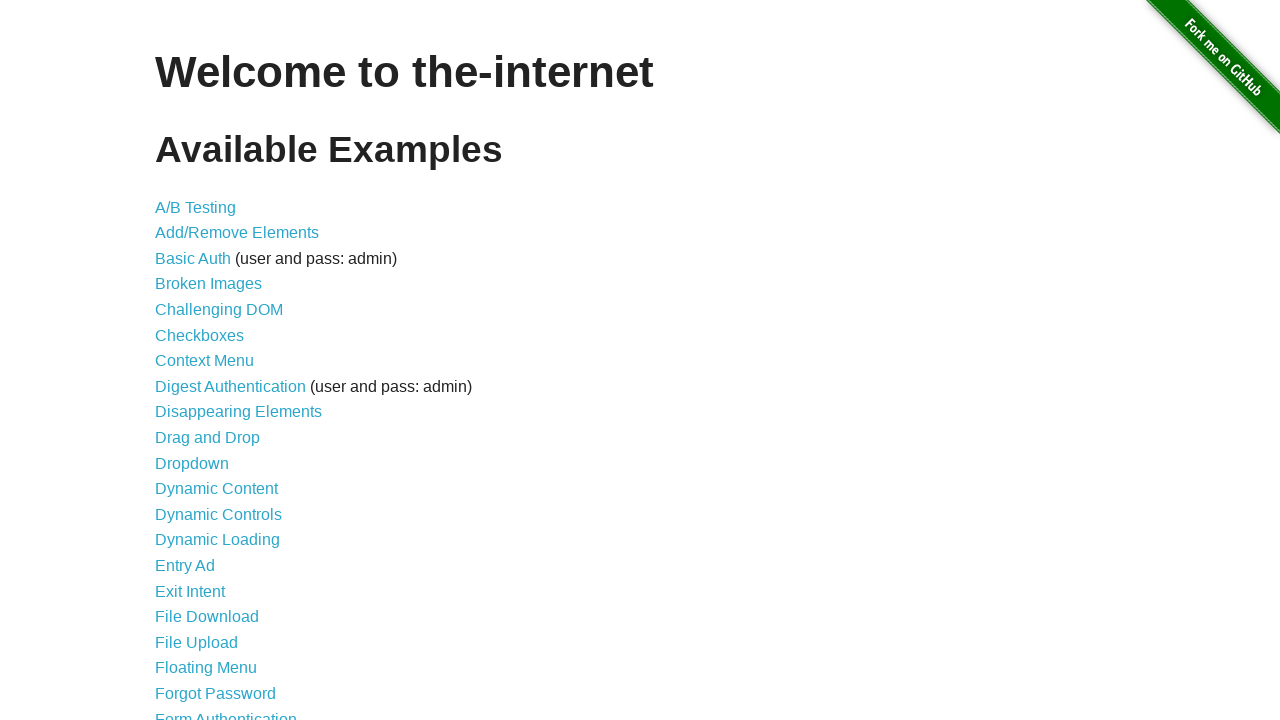

jQuery library loaded successfully
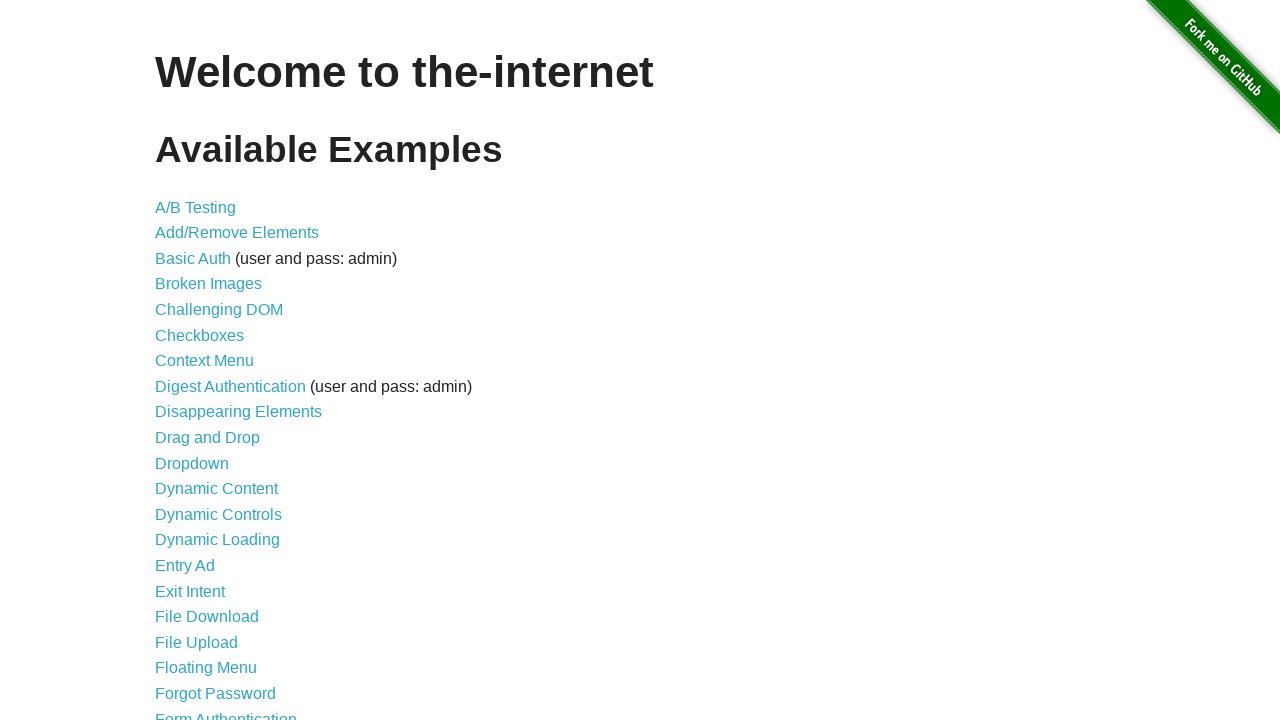

Injected jQuery Growl script into page
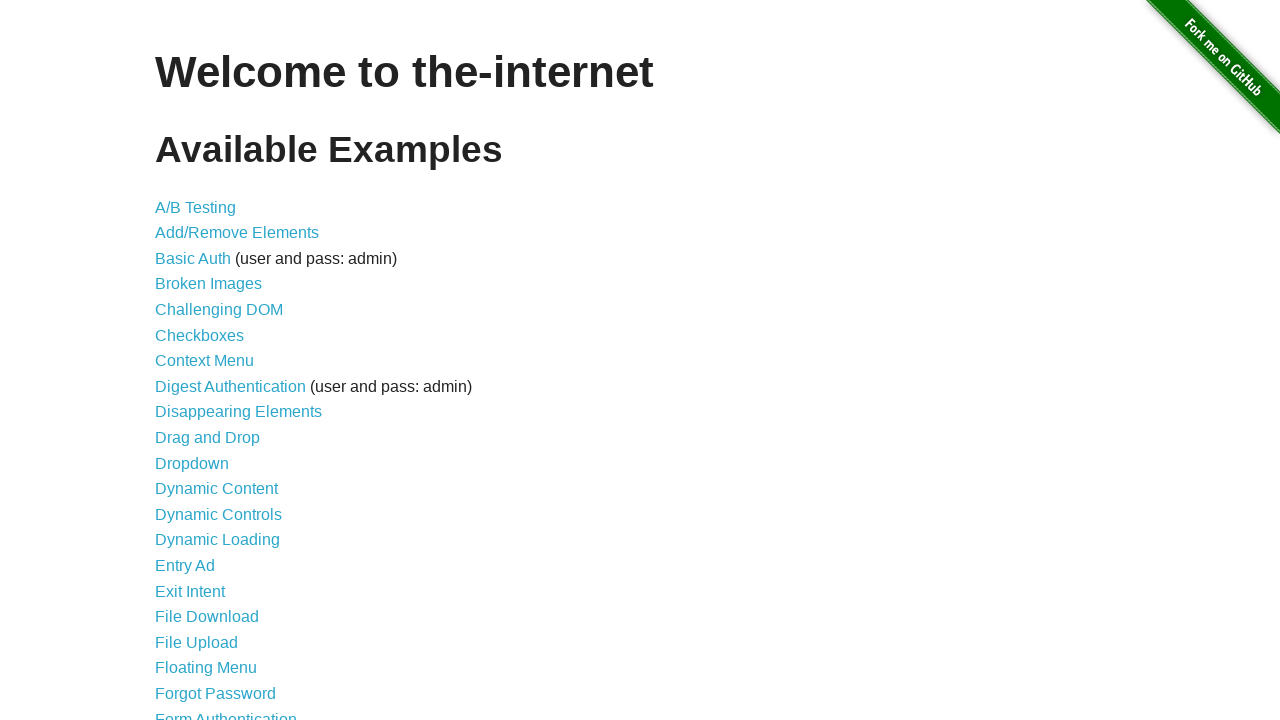

Injected jQuery Growl CSS stylesheet into page
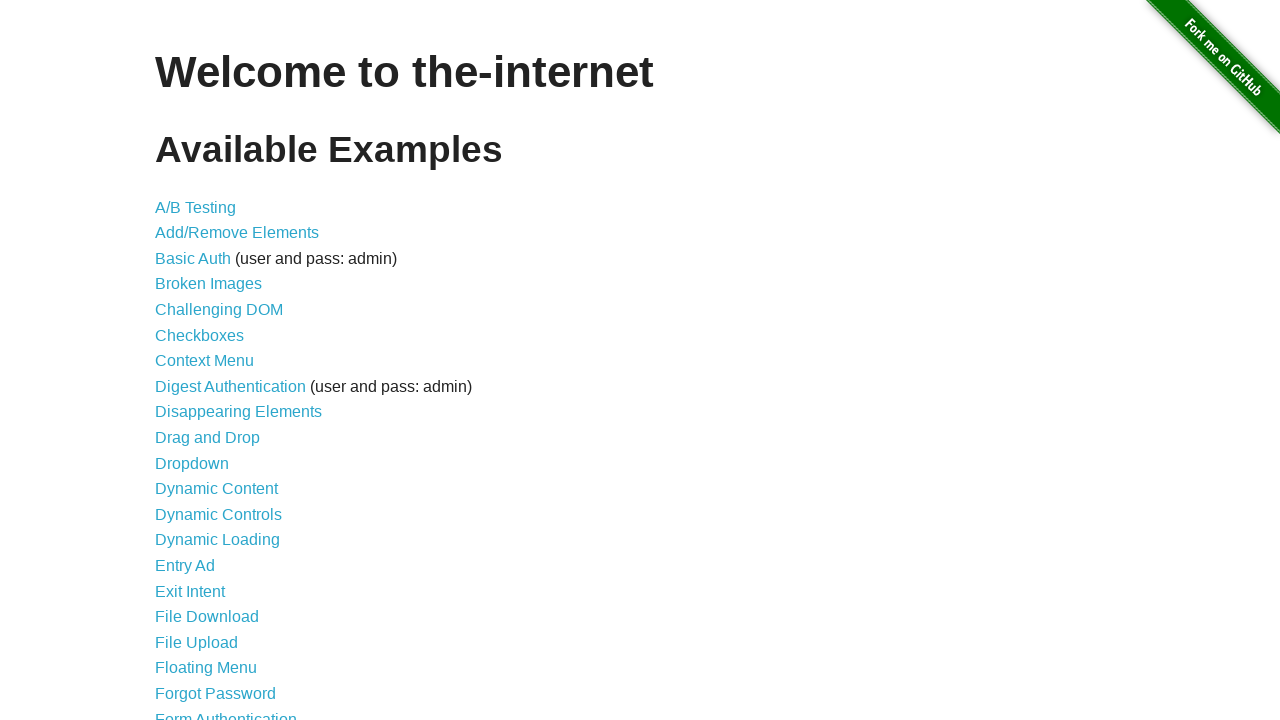

jQuery Growl library loaded and available
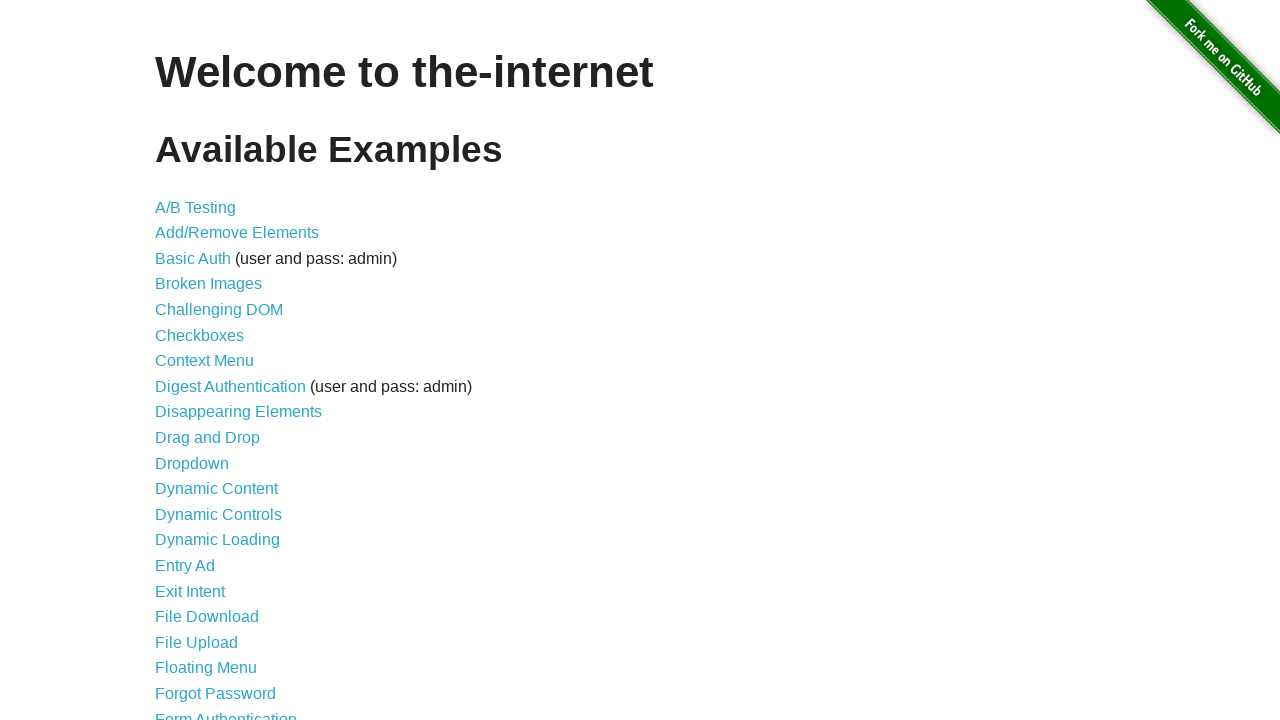

Displayed jQuery Growl notification with title 'GET' and message '/'
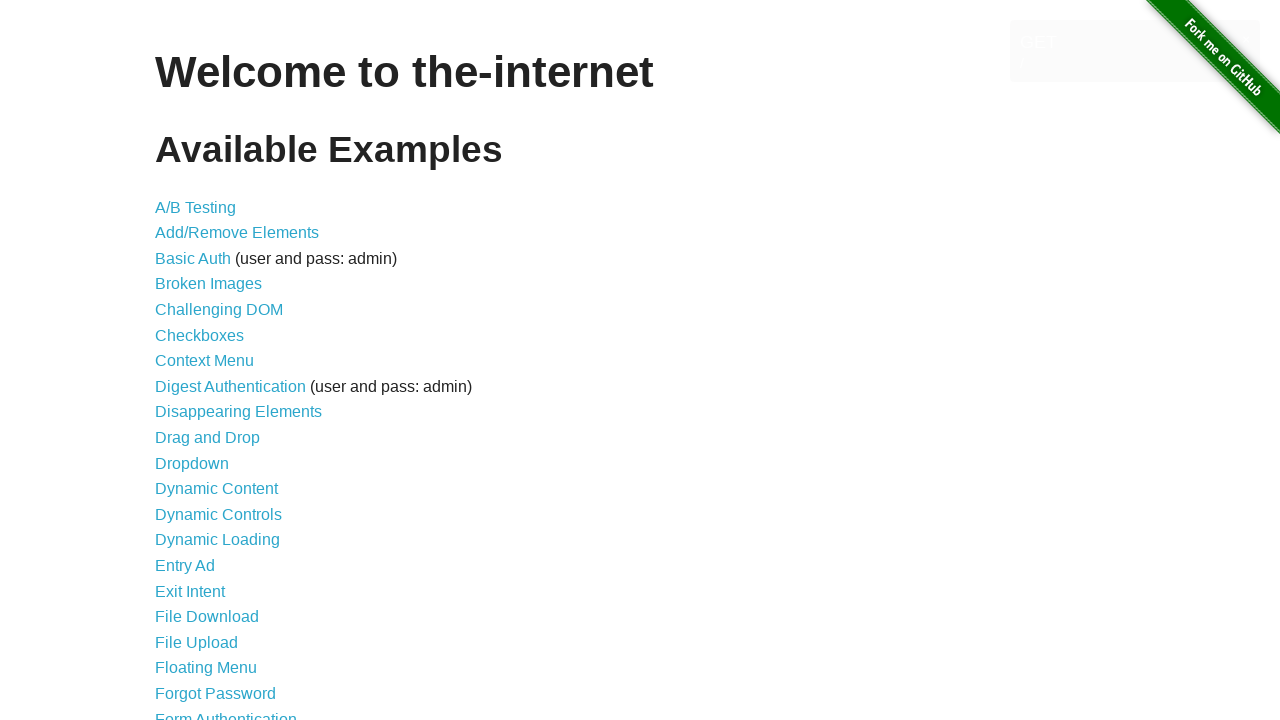

Waited 2 seconds to observe the notification display
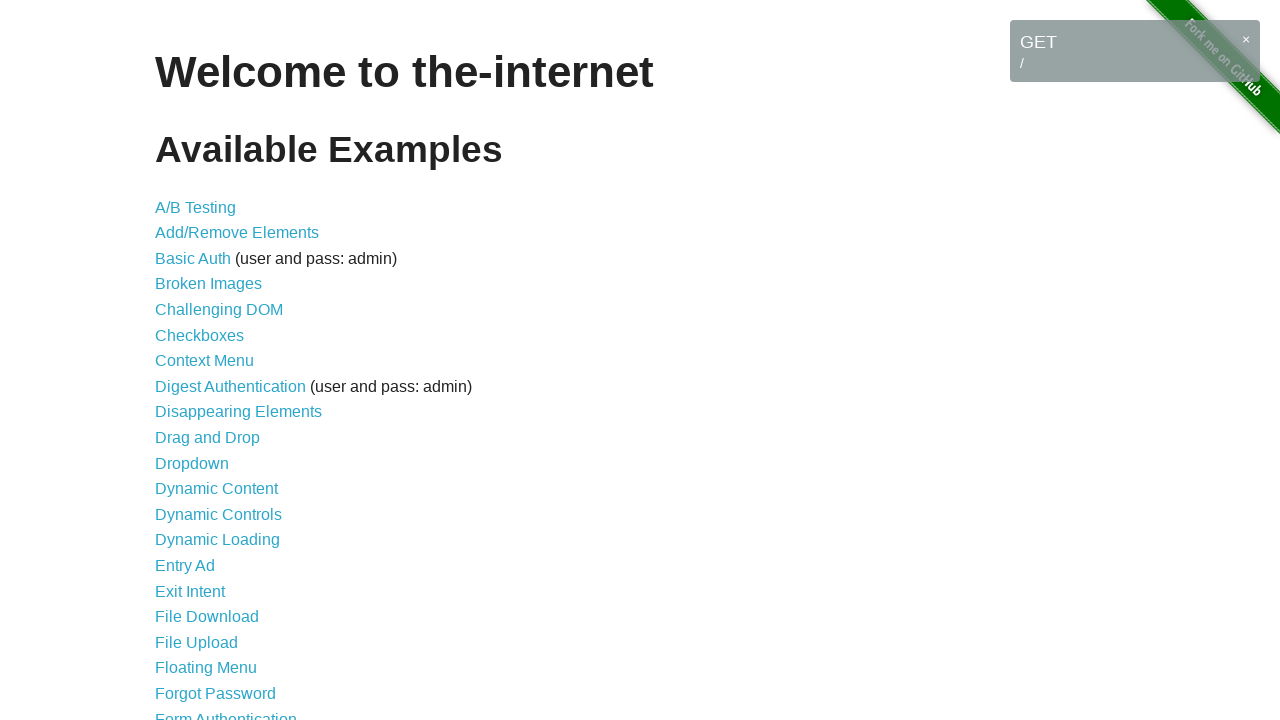

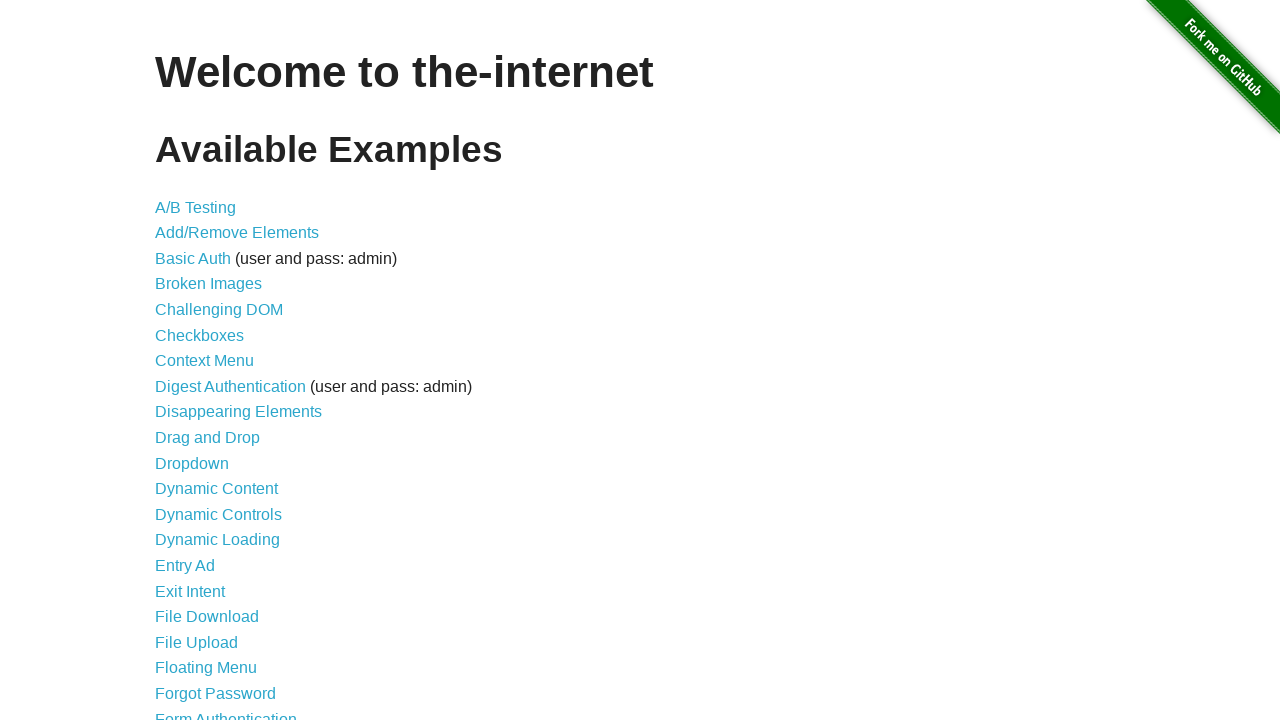